Navigates to DuckDuckGo homepage and verifies the page title is loaded correctly

Starting URL: https://duckduckgo.com/

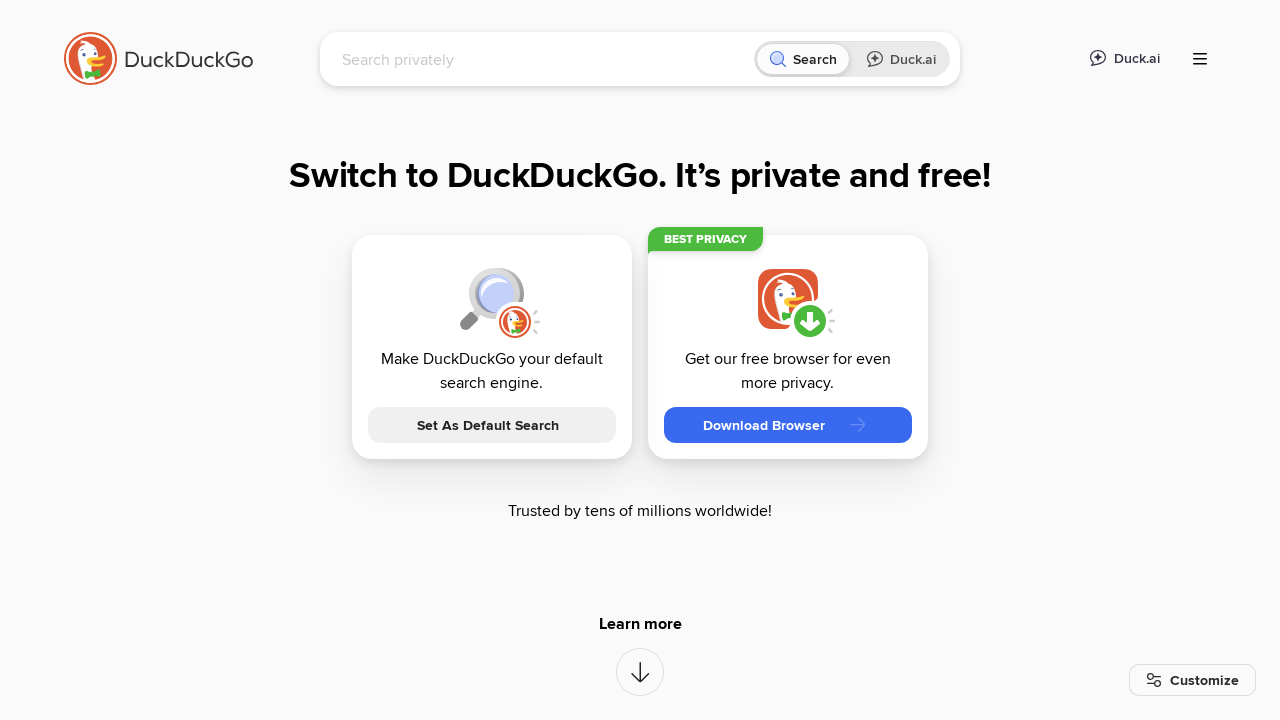

Waited for DuckDuckGo homepage to load (domcontentloaded state)
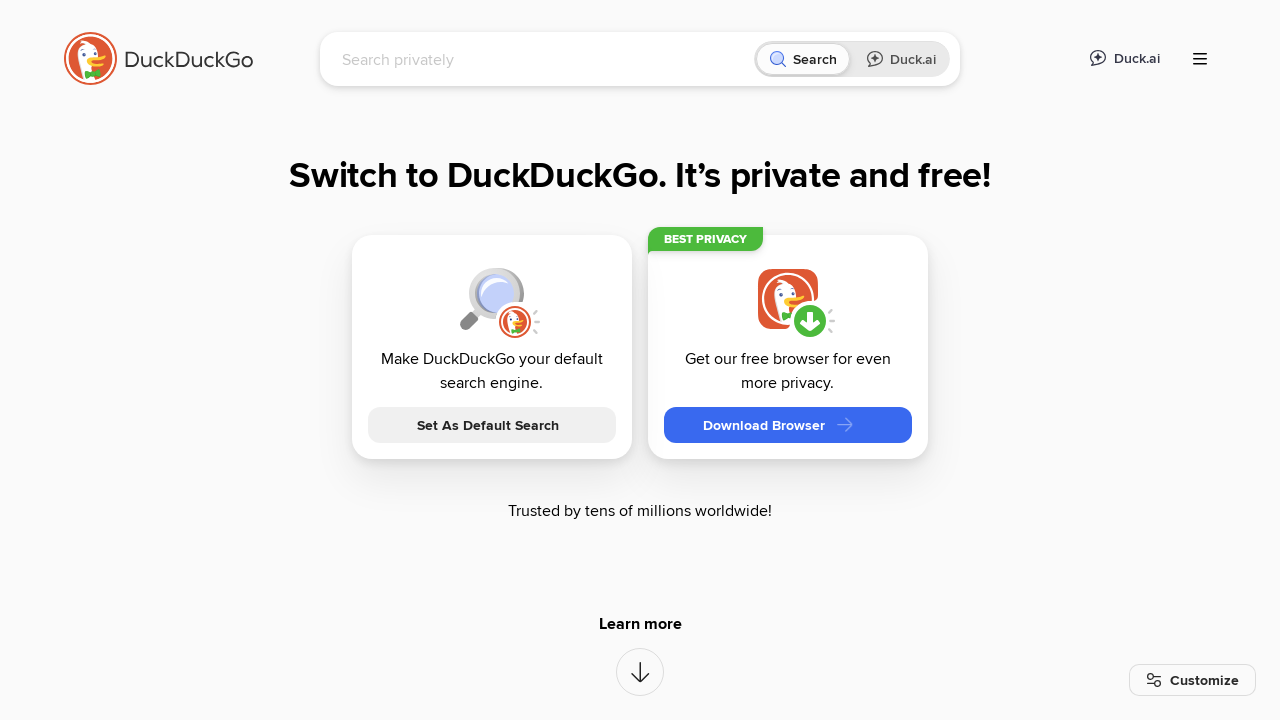

Verified page title contains 'DuckDuckGo'
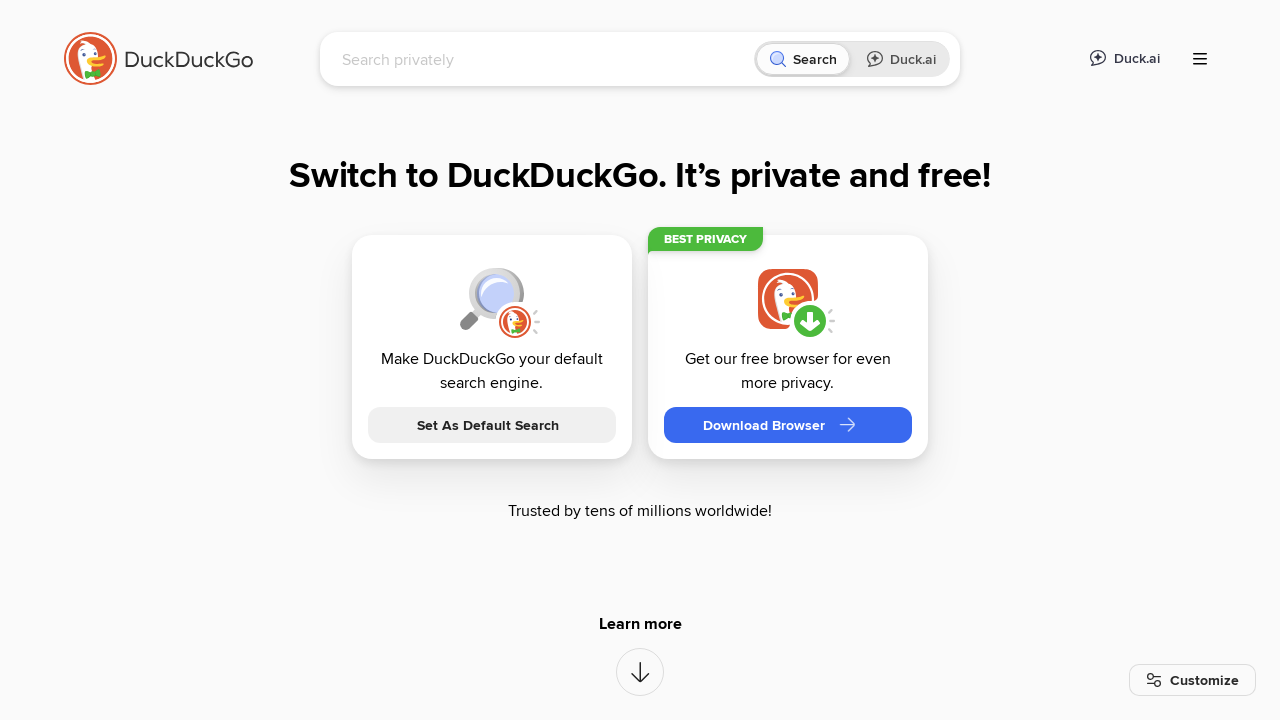

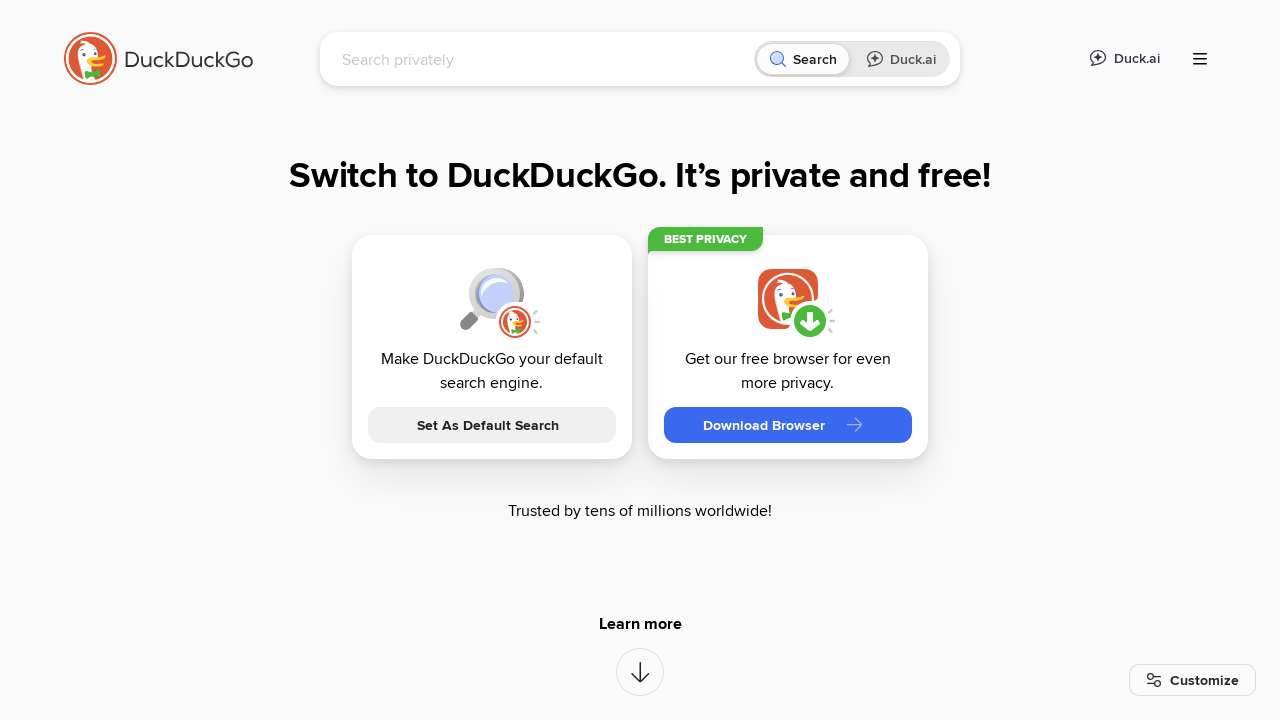